Tests Ajio website by searching for bags, applying filters for Men and Fashion Bags categories, and verifying product listings are displayed

Starting URL: https://www.ajio.com/

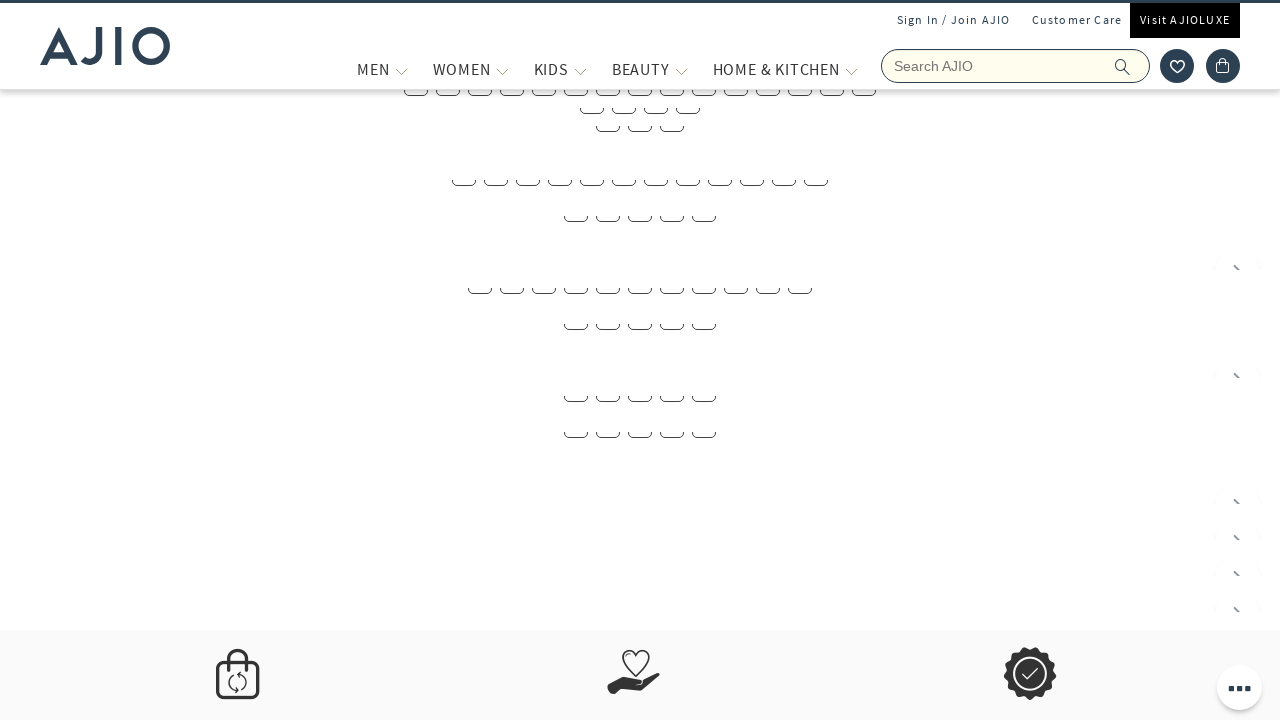

Filled search field with 'bags' on input[name='searchVal']
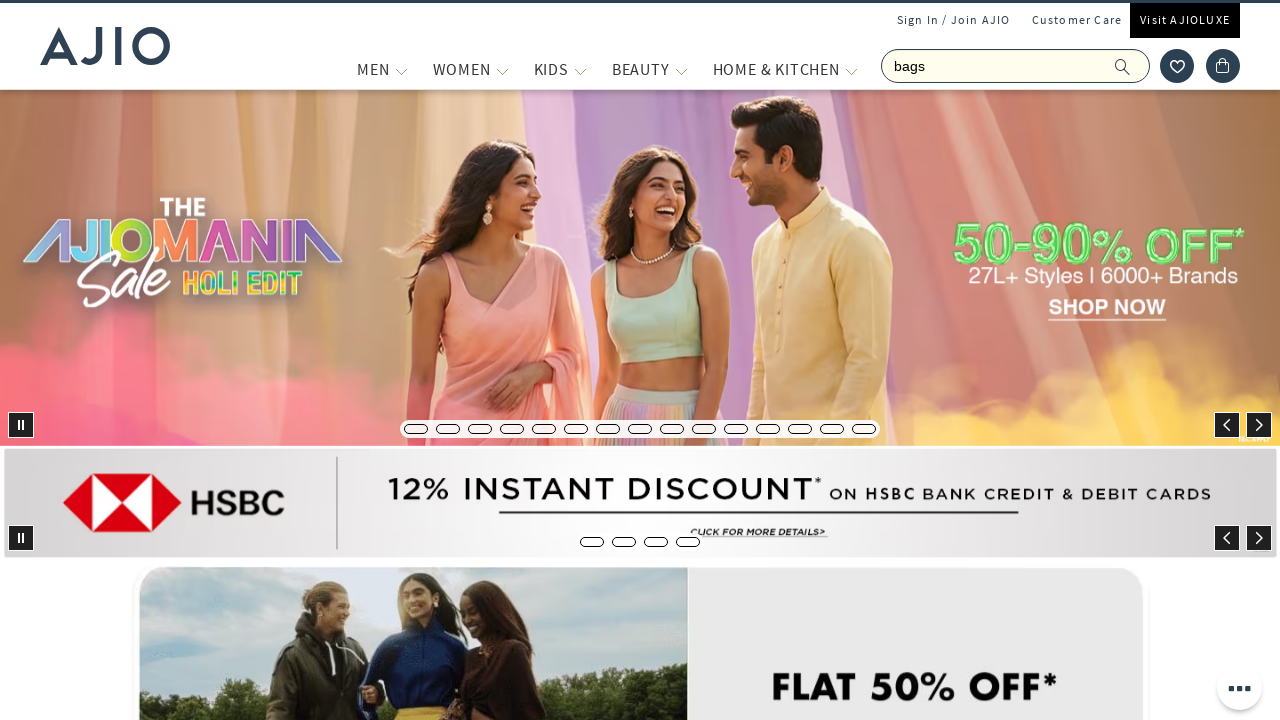

Pressed Enter to search for bags on input[name='searchVal']
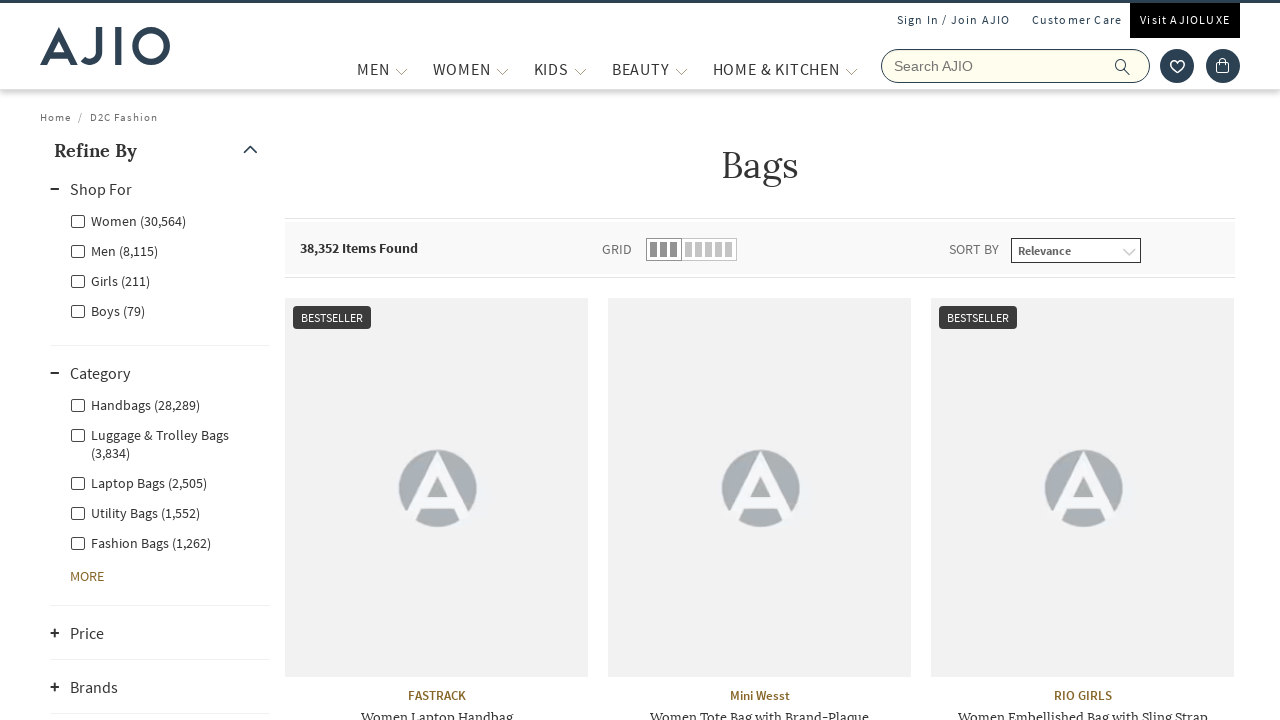

Clicked Men filter at (114, 250) on xpath=//label[contains(text(),'Men')]
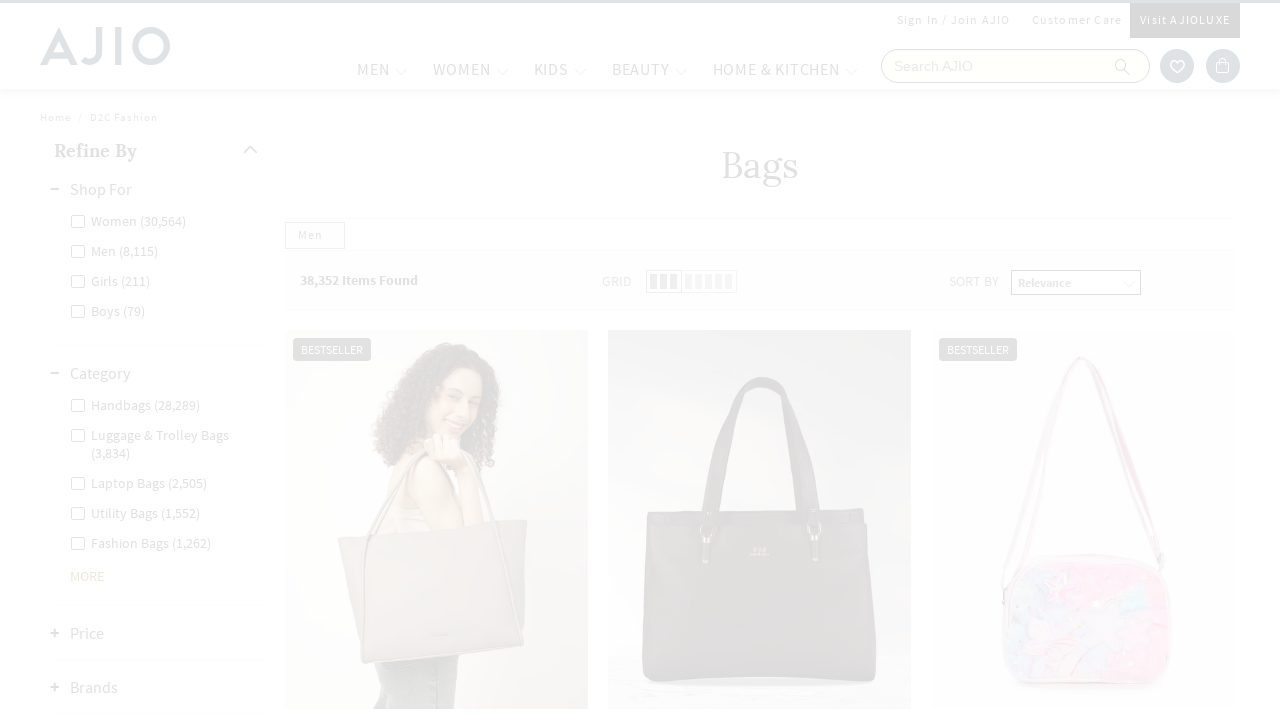

Waited for Men filter to apply
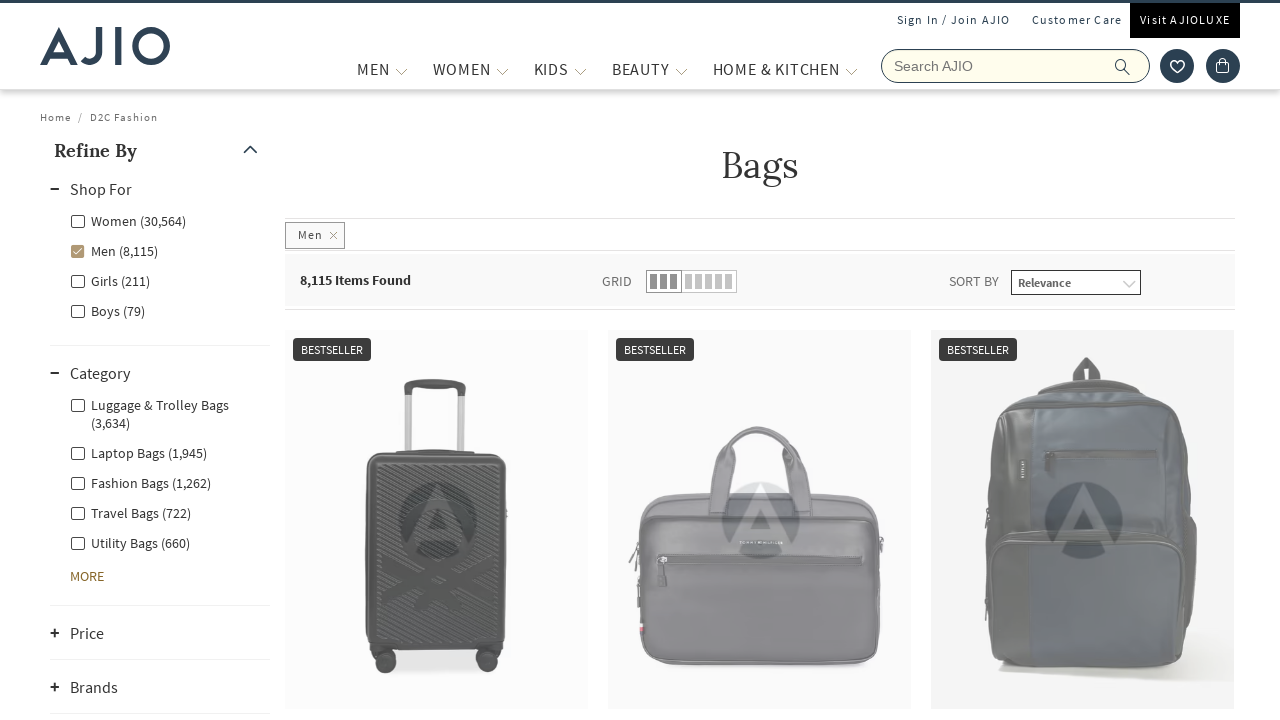

Clicked Fashion Bags filter at (140, 482) on xpath=//label[contains(text(),'Fashion Bags')]
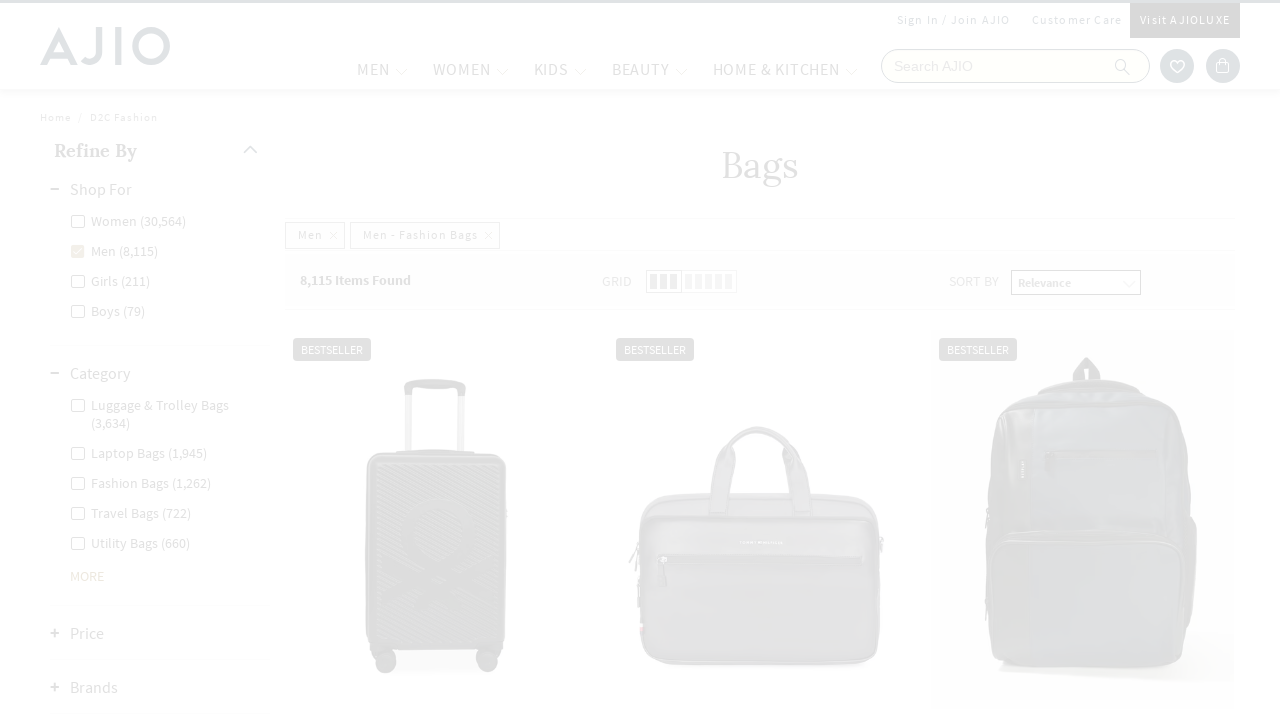

Waited for results to update after Fashion Bags filter
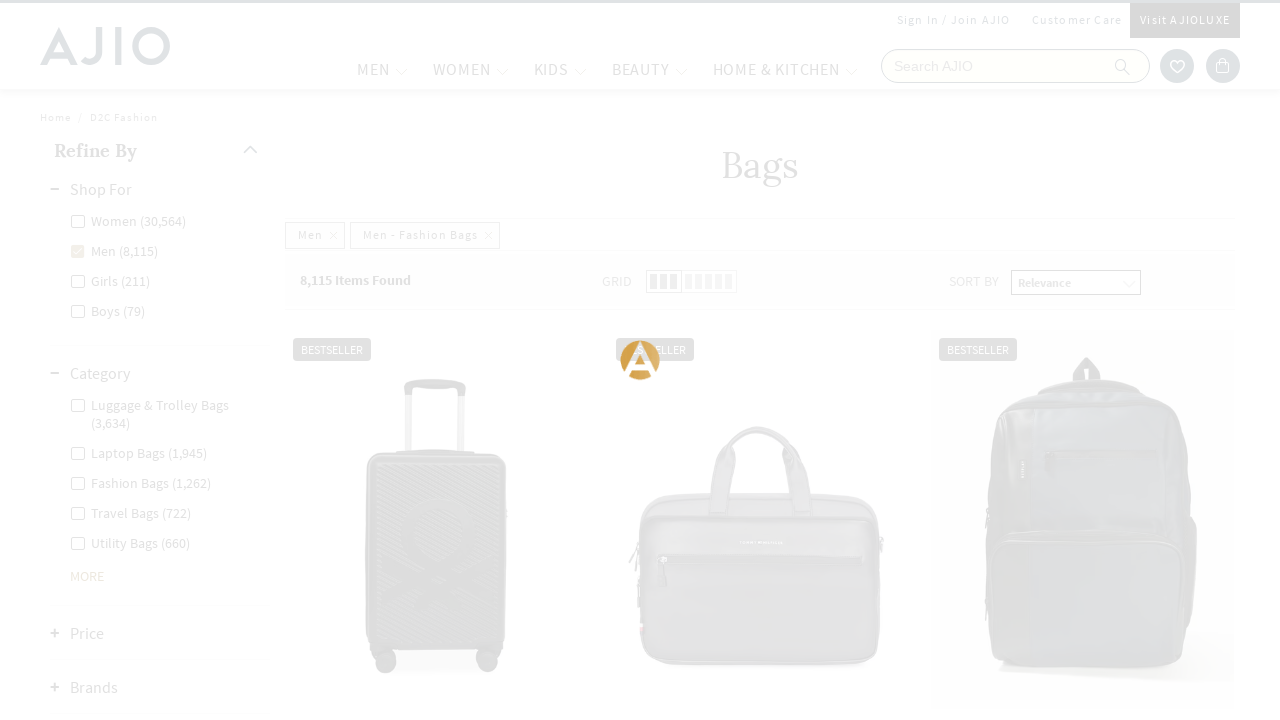

Verified product length element is displayed
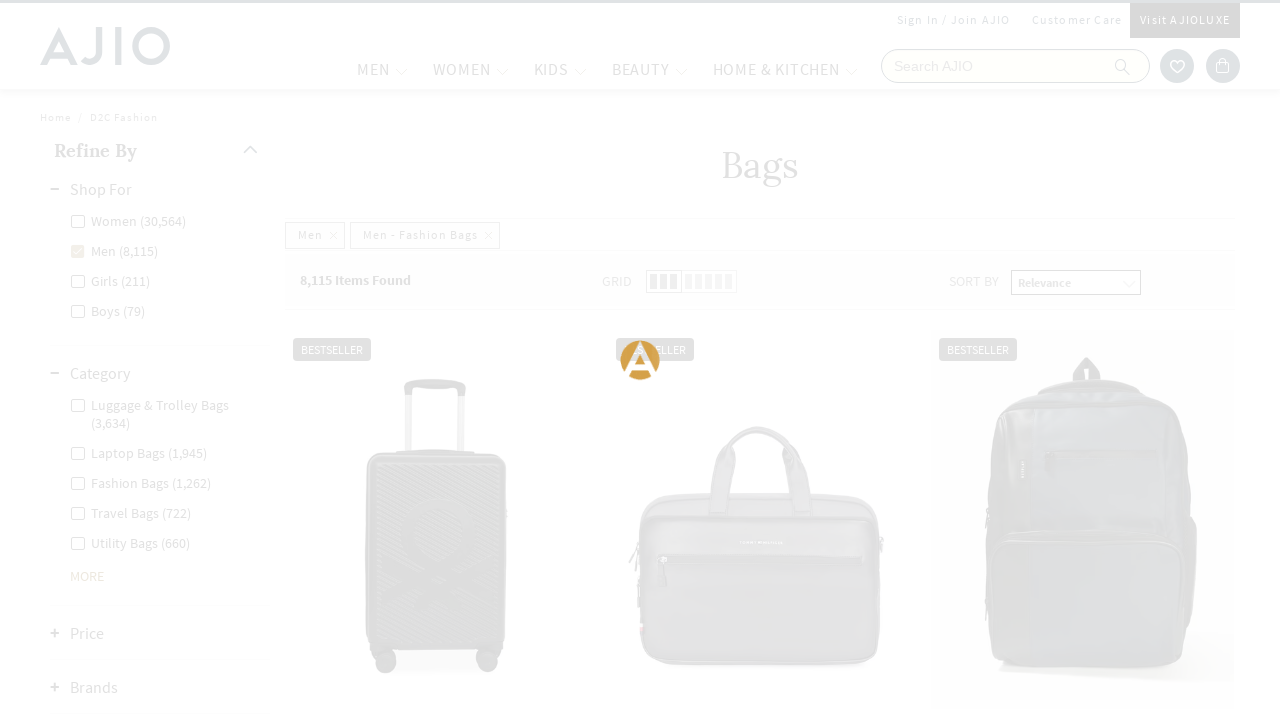

Verified product brand element is displayed
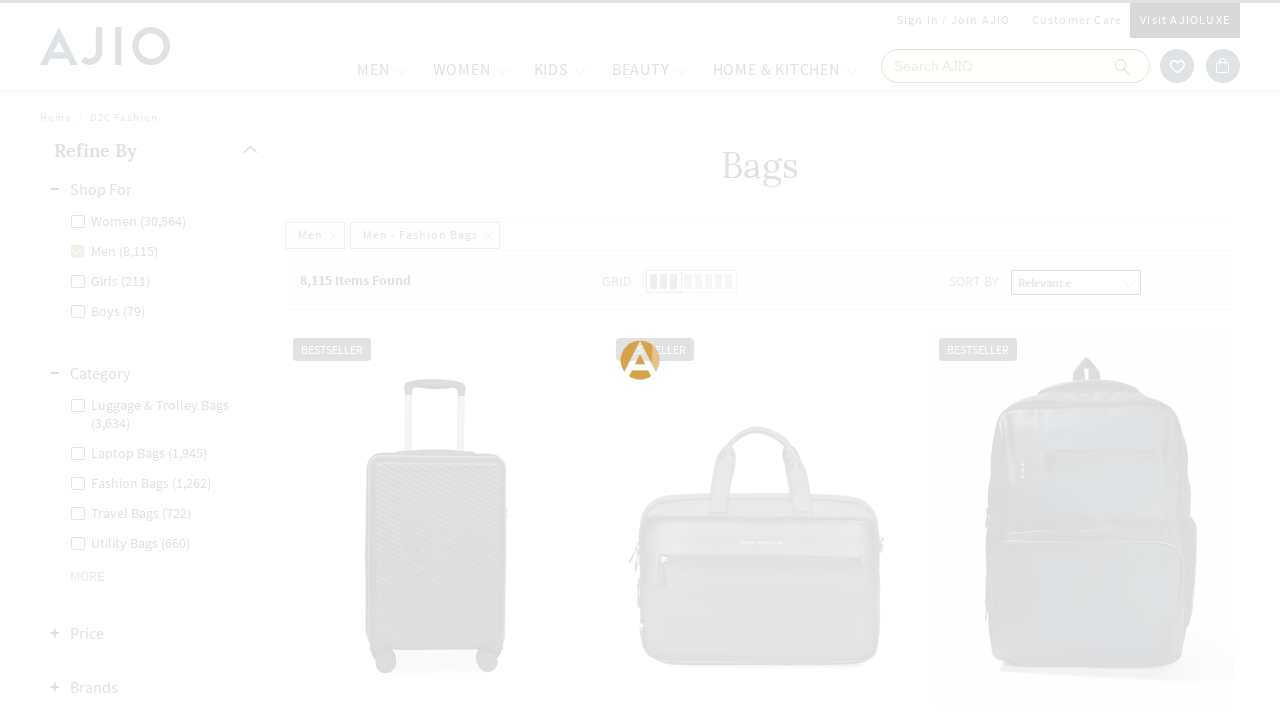

Verified product name element is displayed
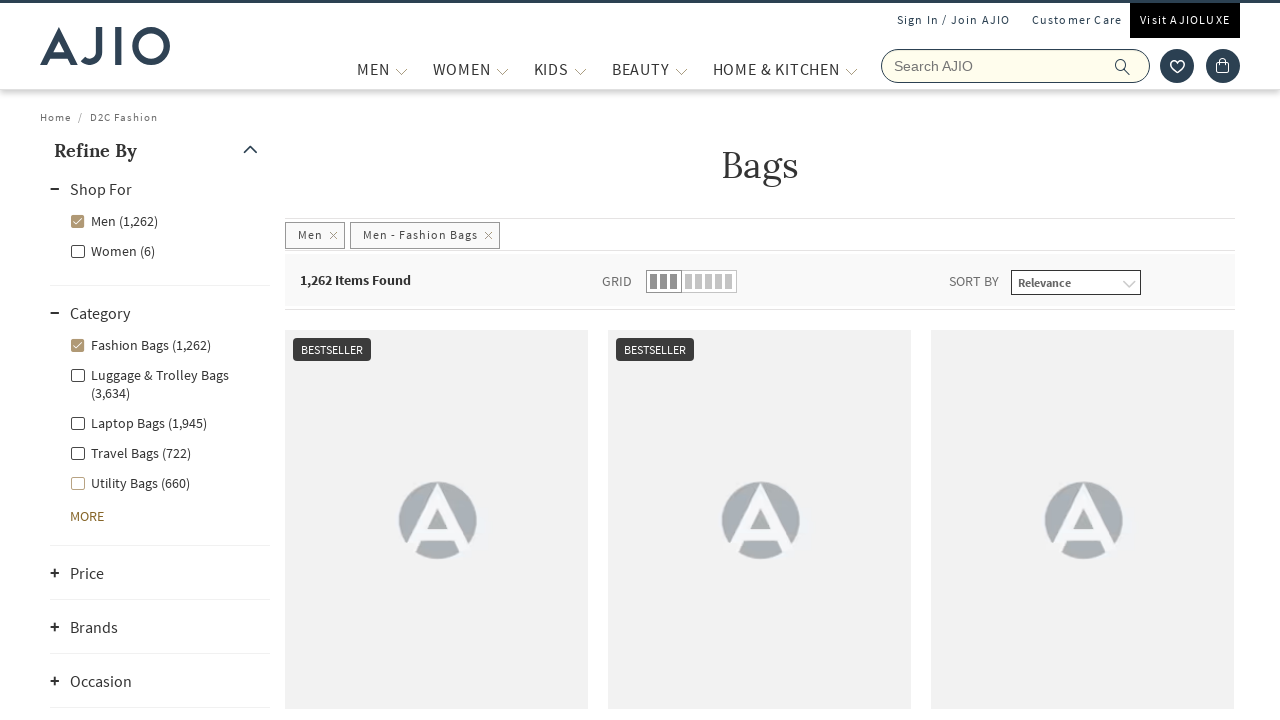

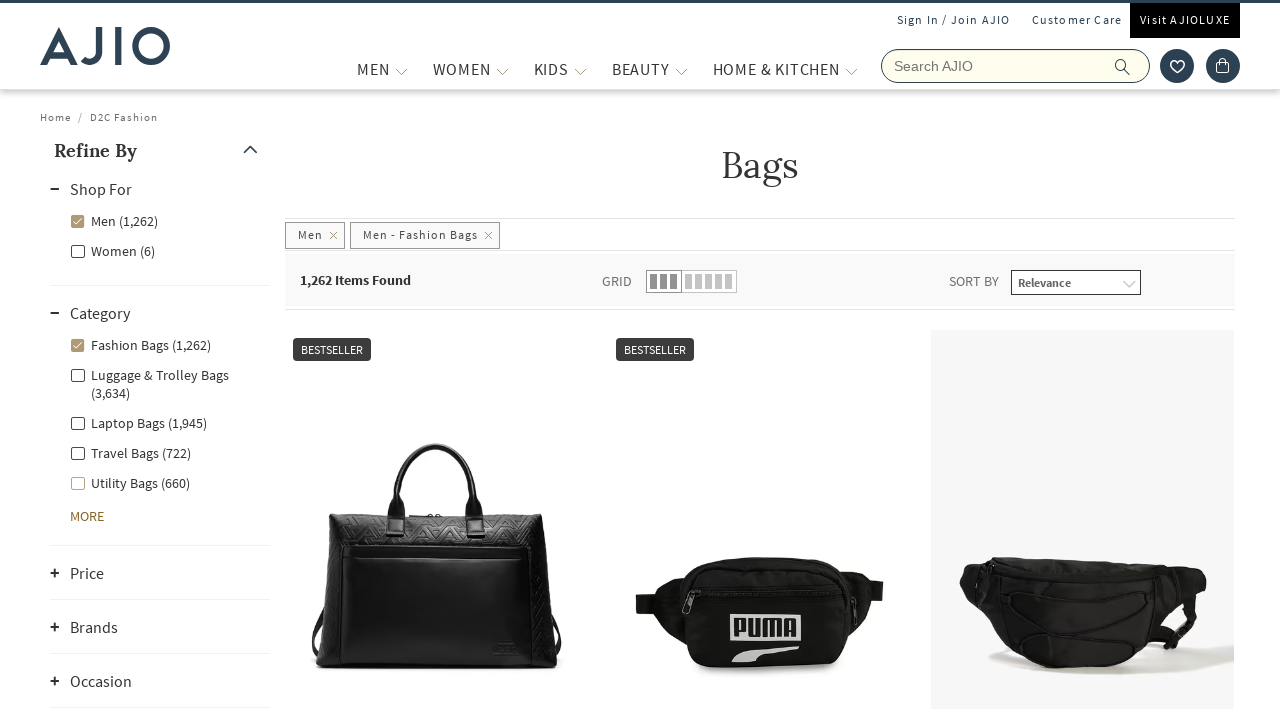